Waits for a price to reach $100, books an item, solves a math problem, and submits the answer

Starting URL: http://suninjuly.github.io/explicit_wait2.html

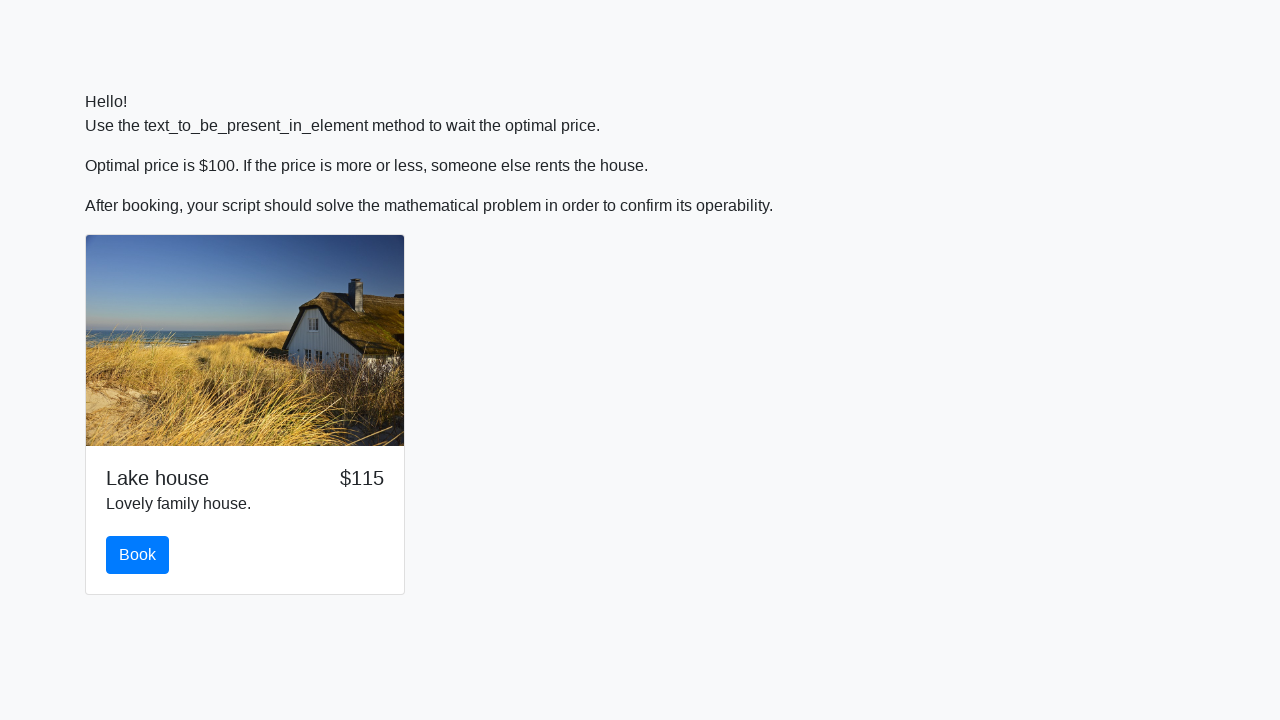

Waited for price to reach $100
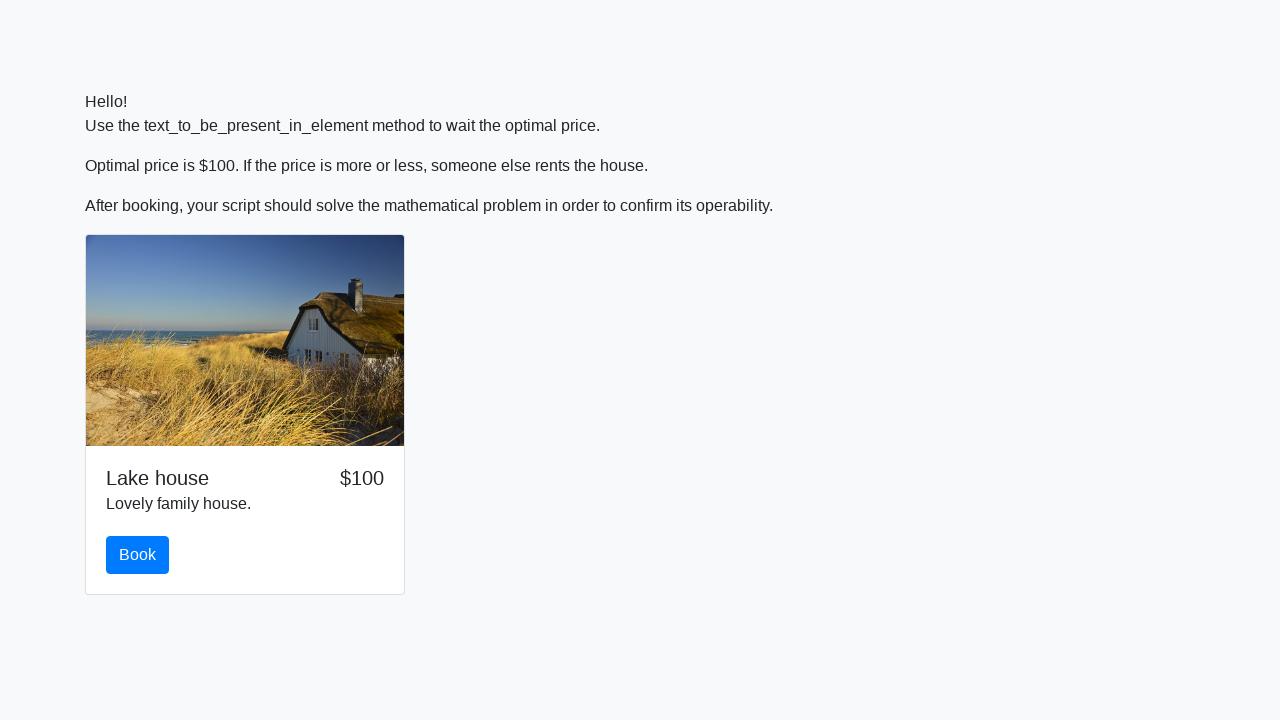

Clicked the book button at (138, 555) on #book
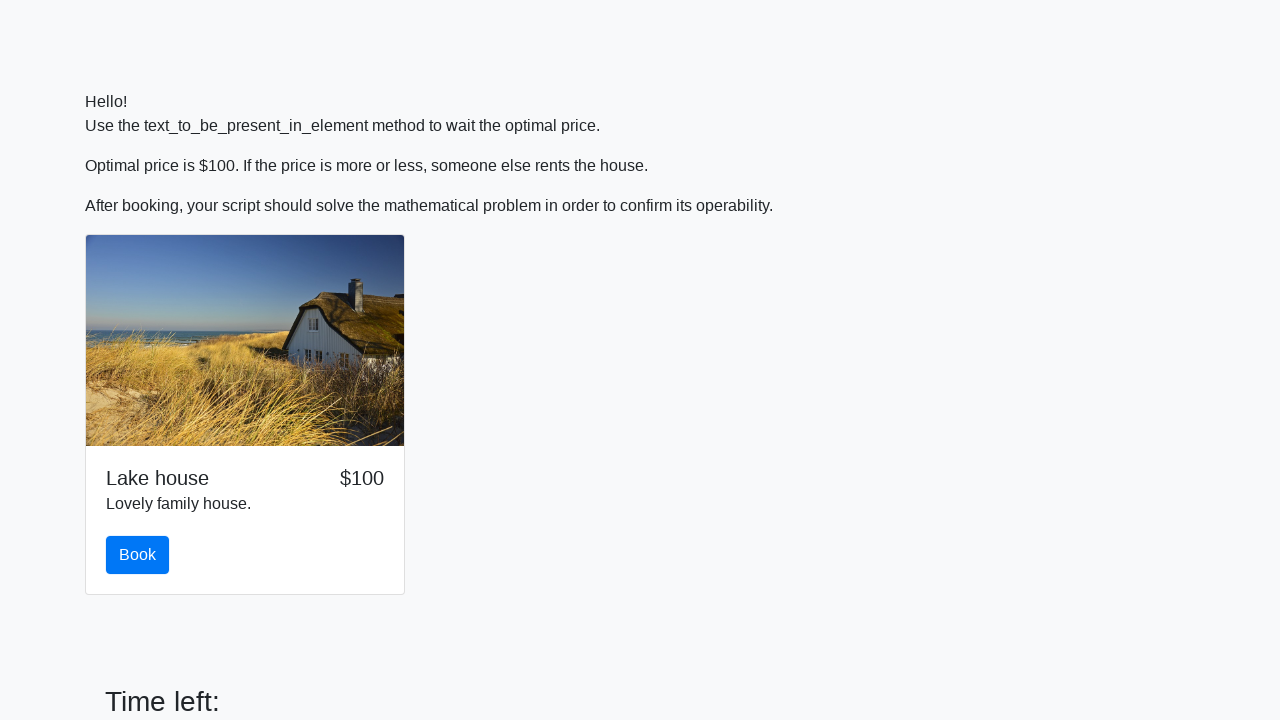

Retrieved input value: 765
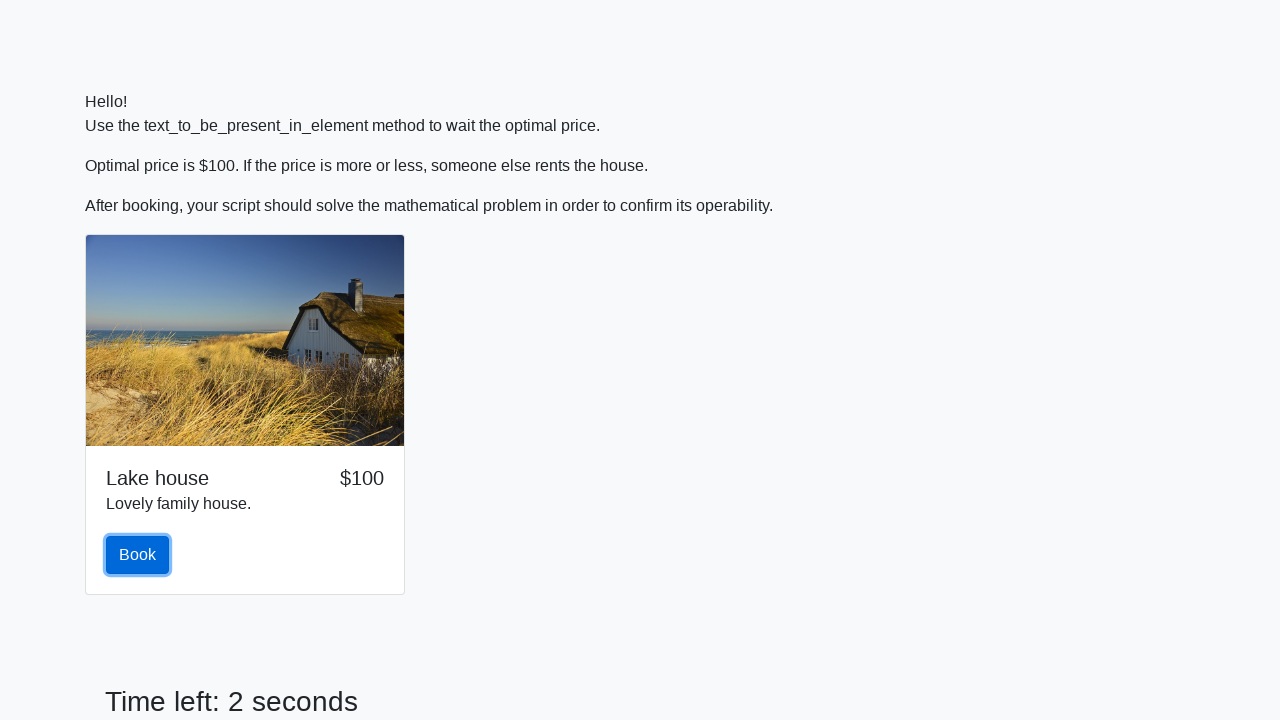

Calculated answer: 2.4846604570332333
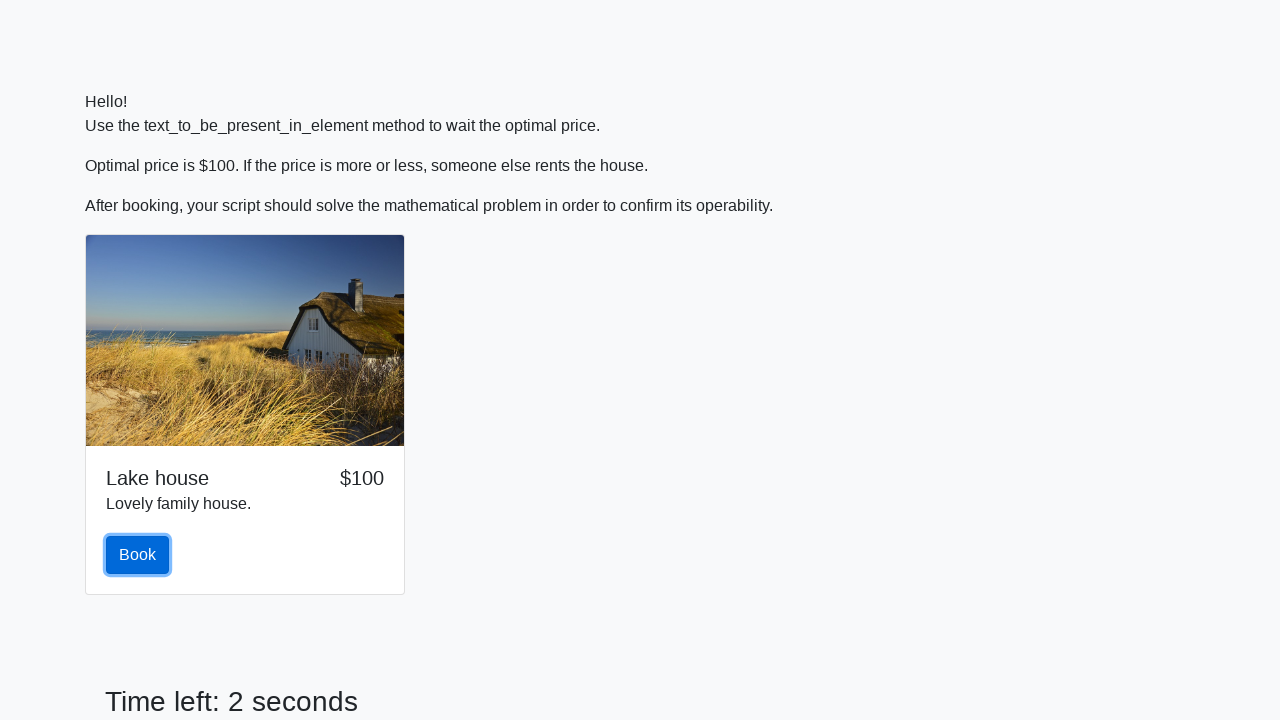

Filled form with calculated answer on .form-control
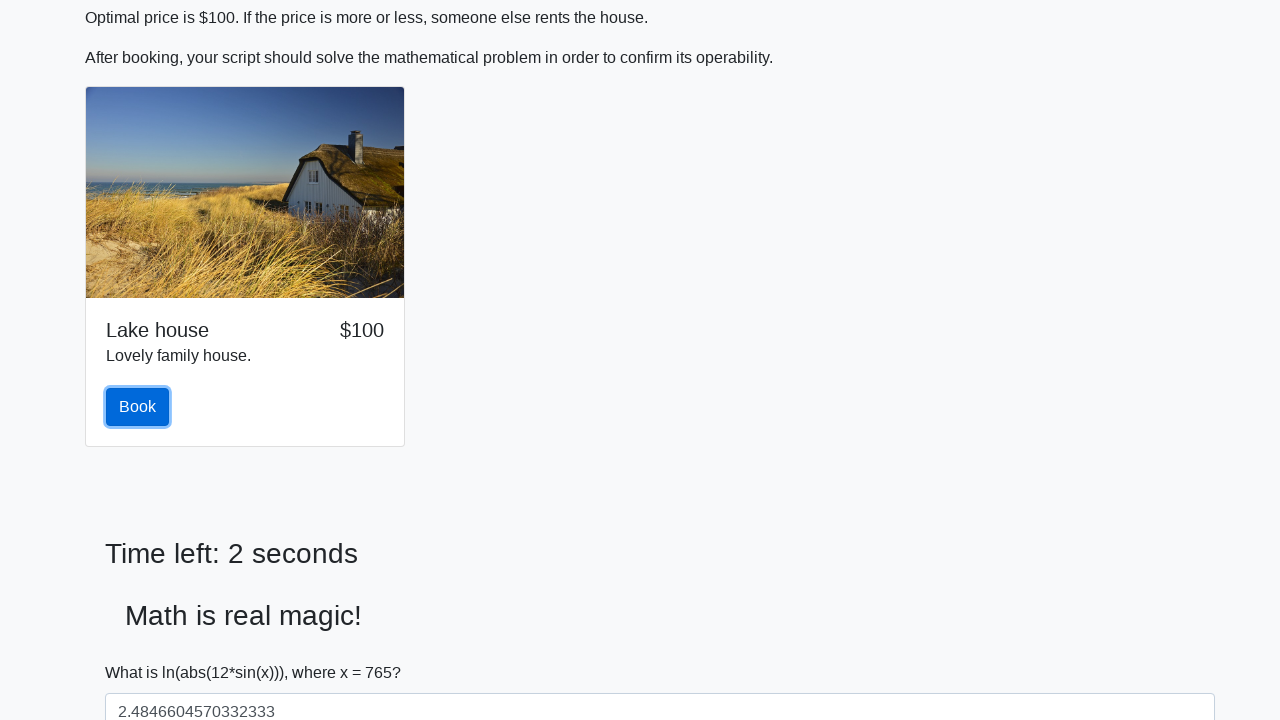

Clicked solve button to submit answer at (143, 651) on #solve
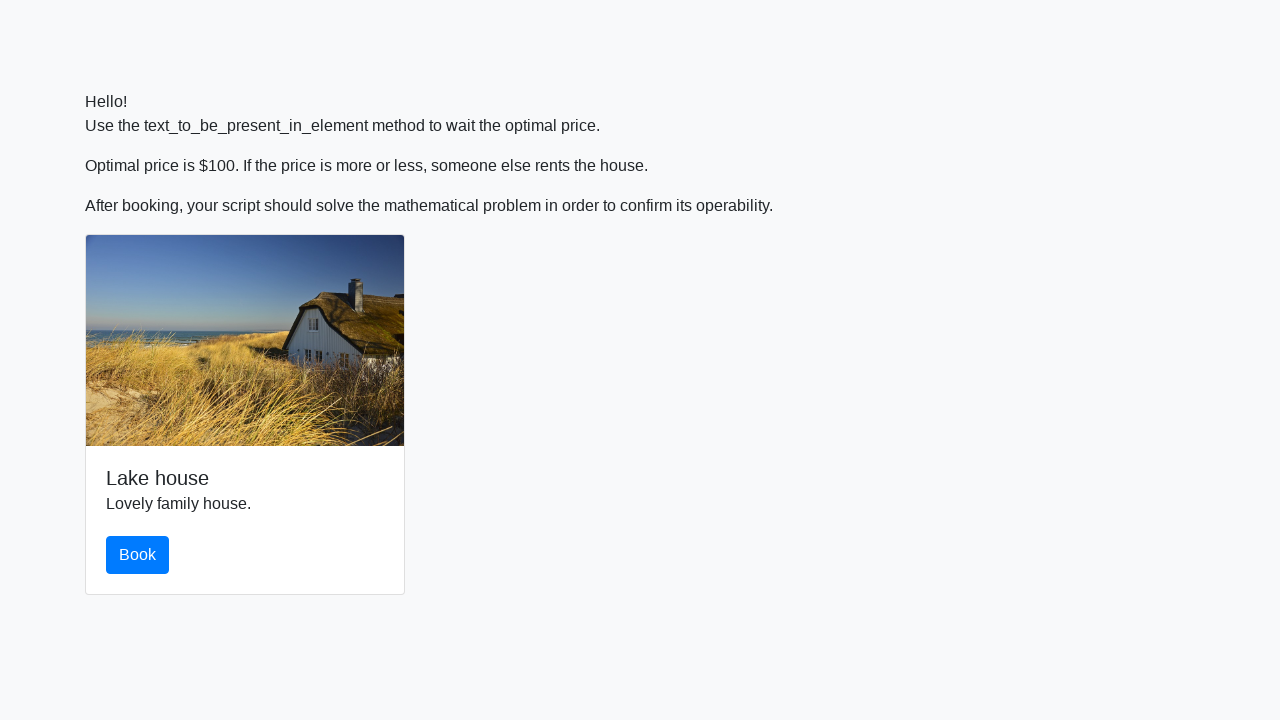

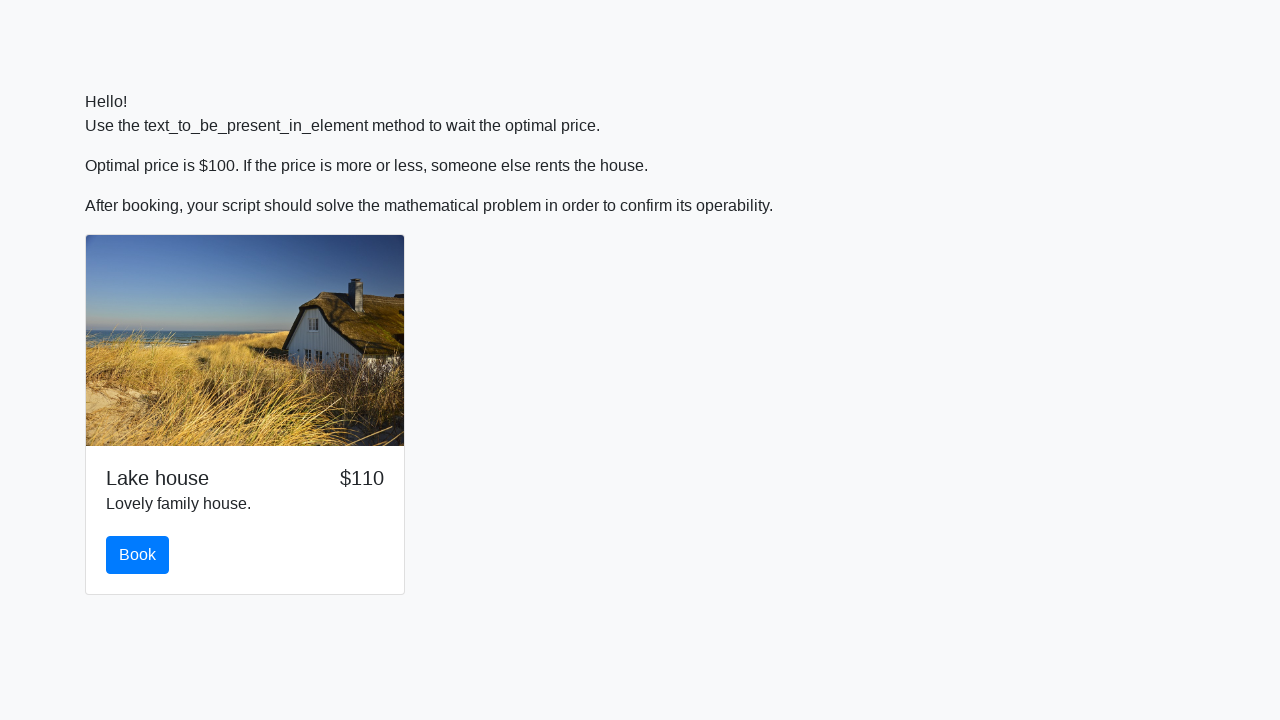